Tests Select2 by selecting Florida via JavaScript then opening and interacting with the dropdown

Starting URL: https://select2.github.io/examples.html

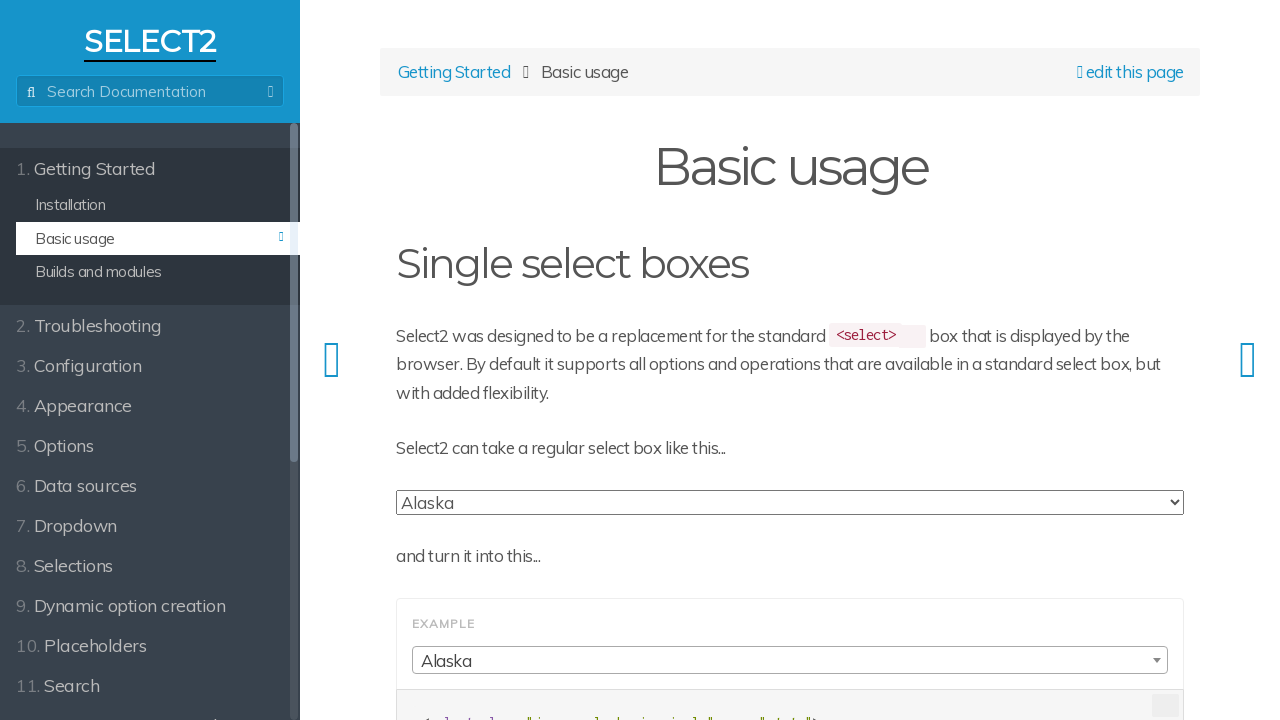

Selected Florida via JavaScript using Select2
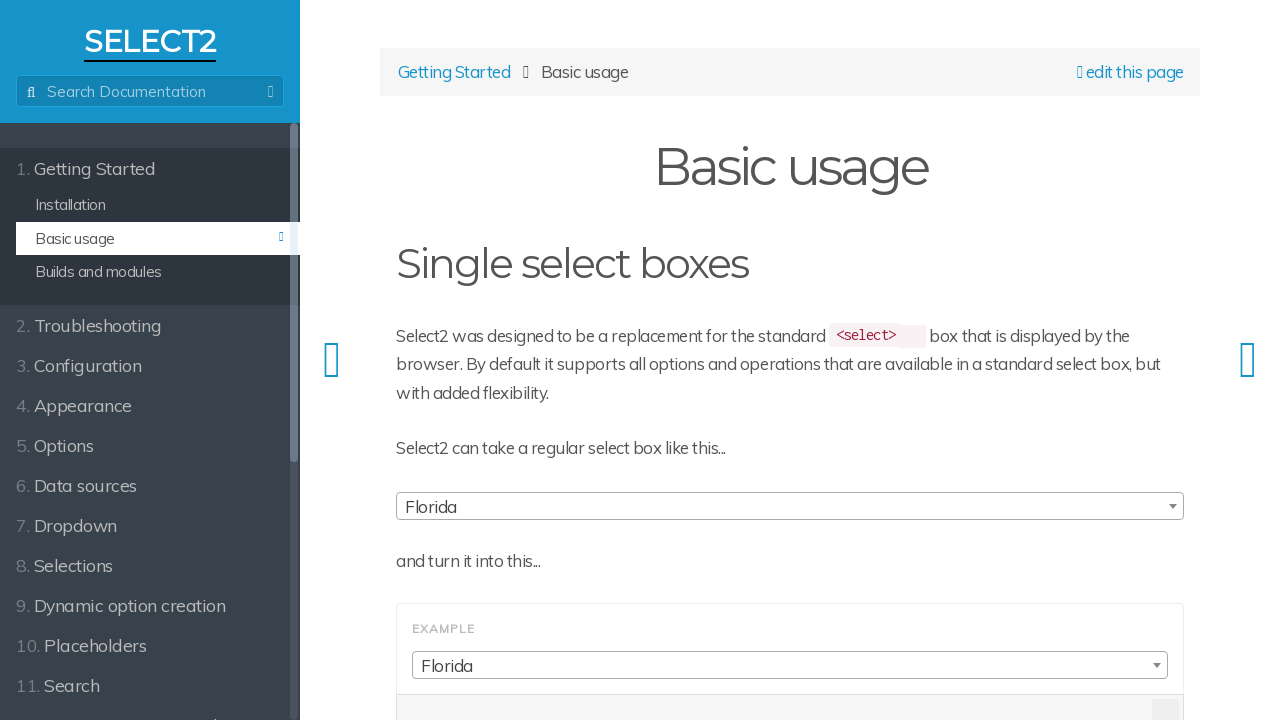

Waited 150ms for Select2 to process selection
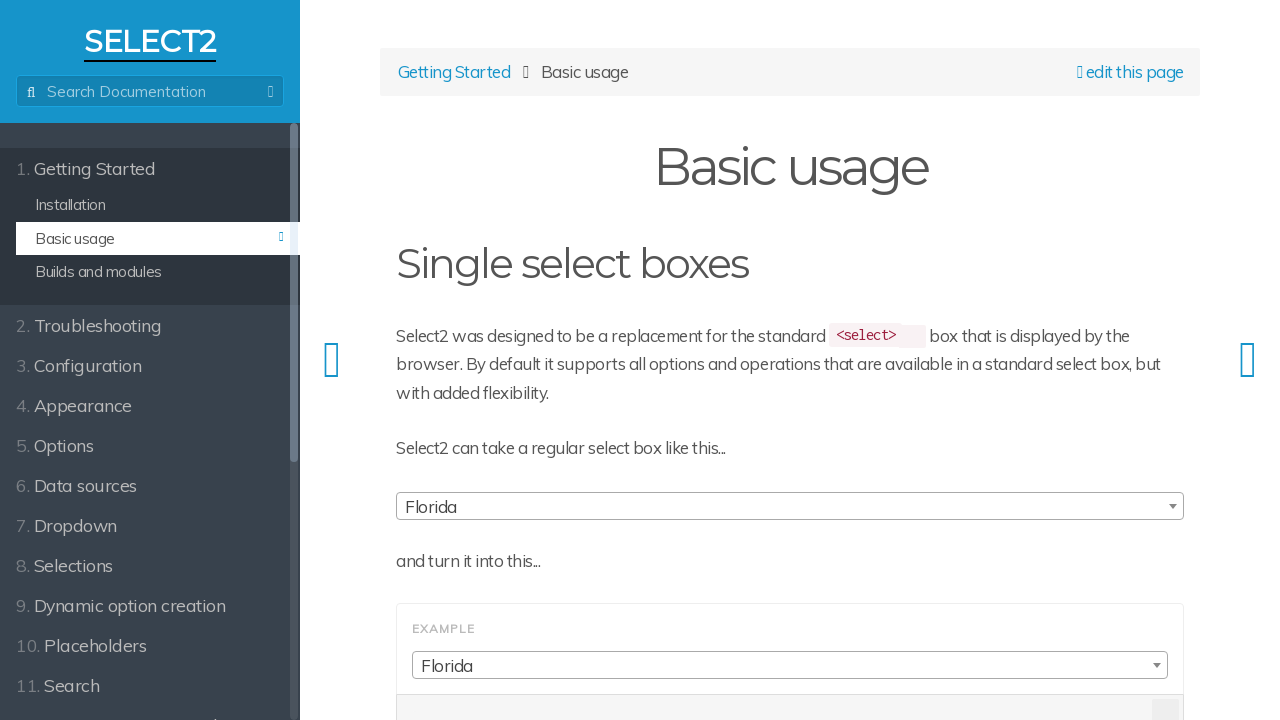

Clicked the Select2 dropdown arrow to open results at (1173, 506) on span.select2-selection__arrow
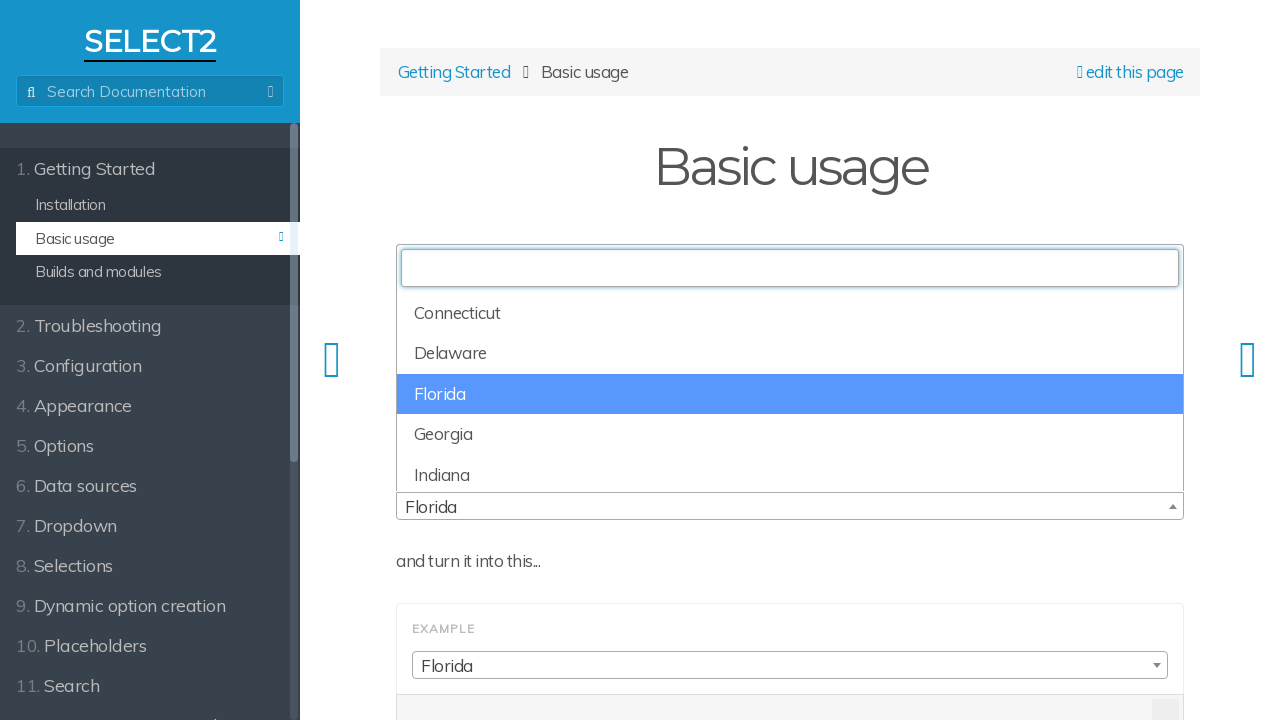

Select2 results dropdown became visible
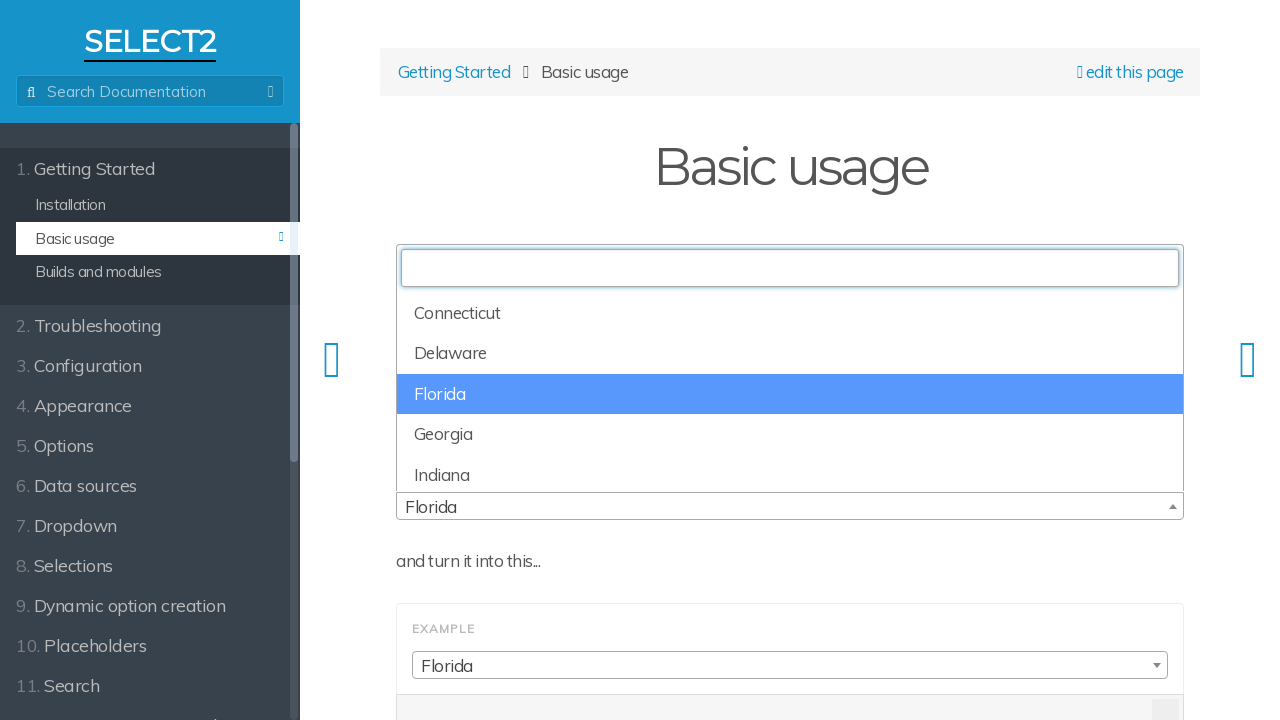

Waited 150ms for dropdown animation to complete
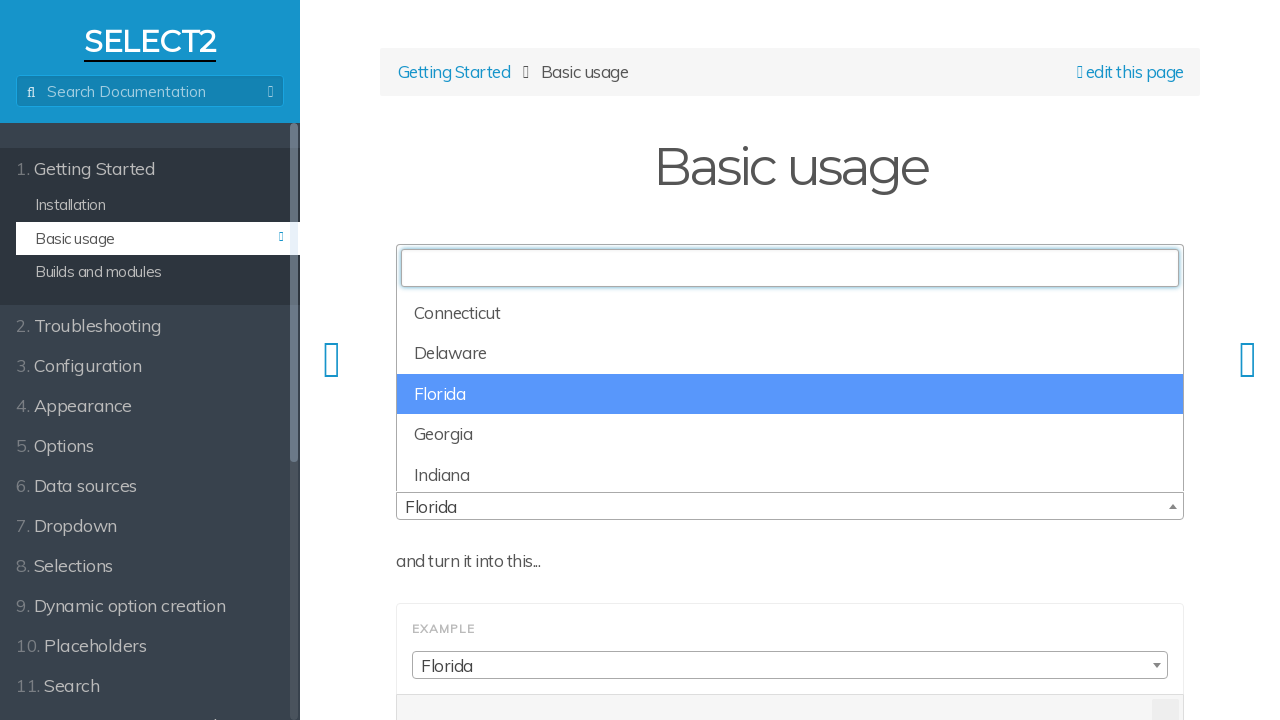

Clicked the highlighted option in the Select2 dropdown at (790, 394) on li.select2-results__option.select2-results__option--highlighted
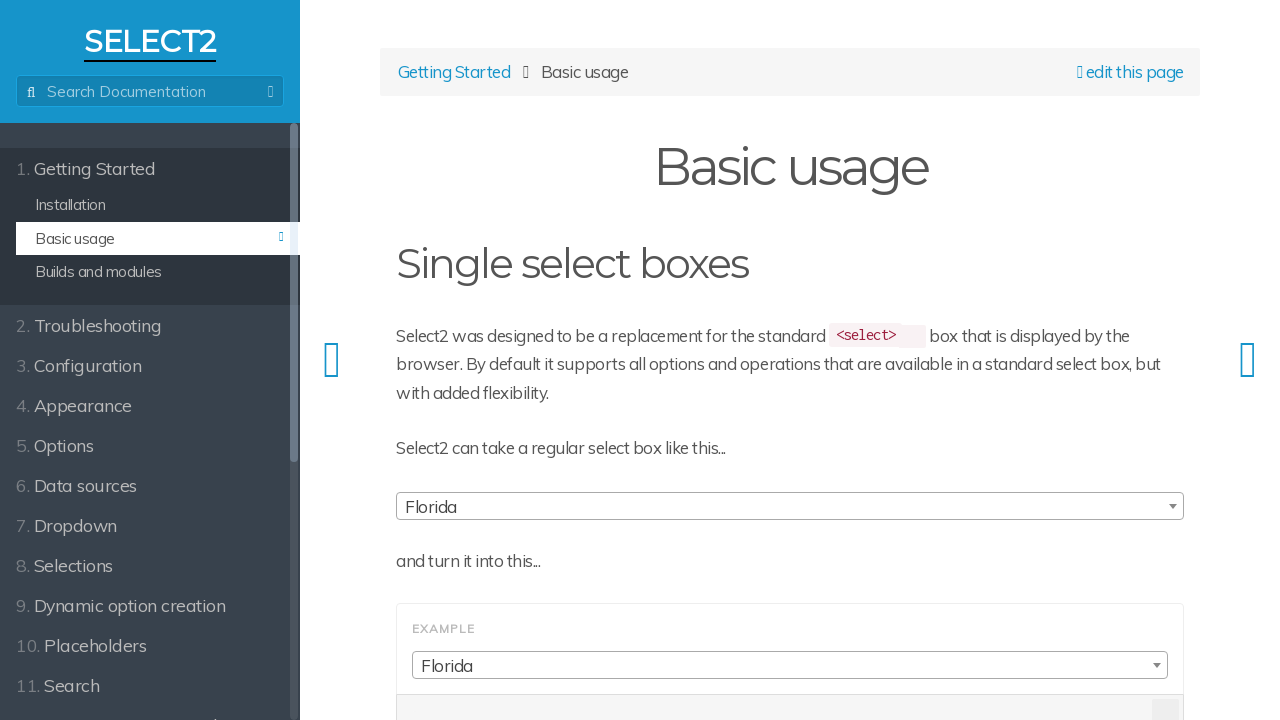

Waited 150ms after selecting option
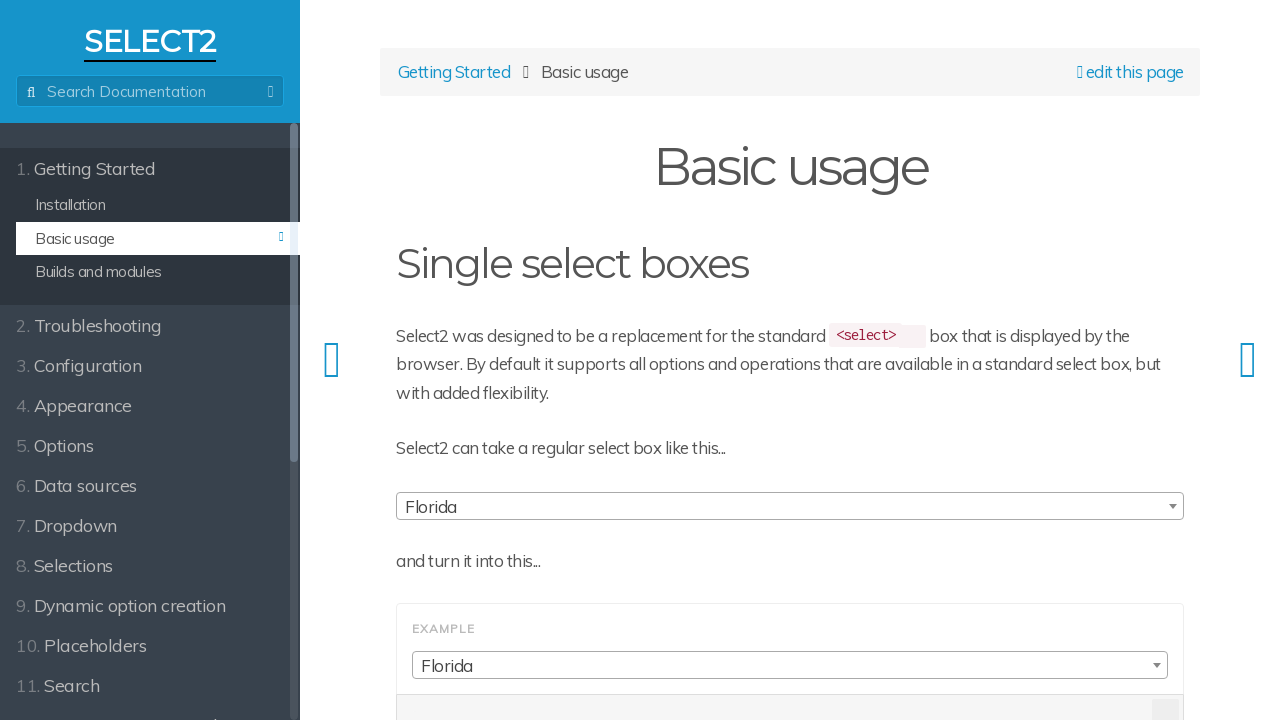

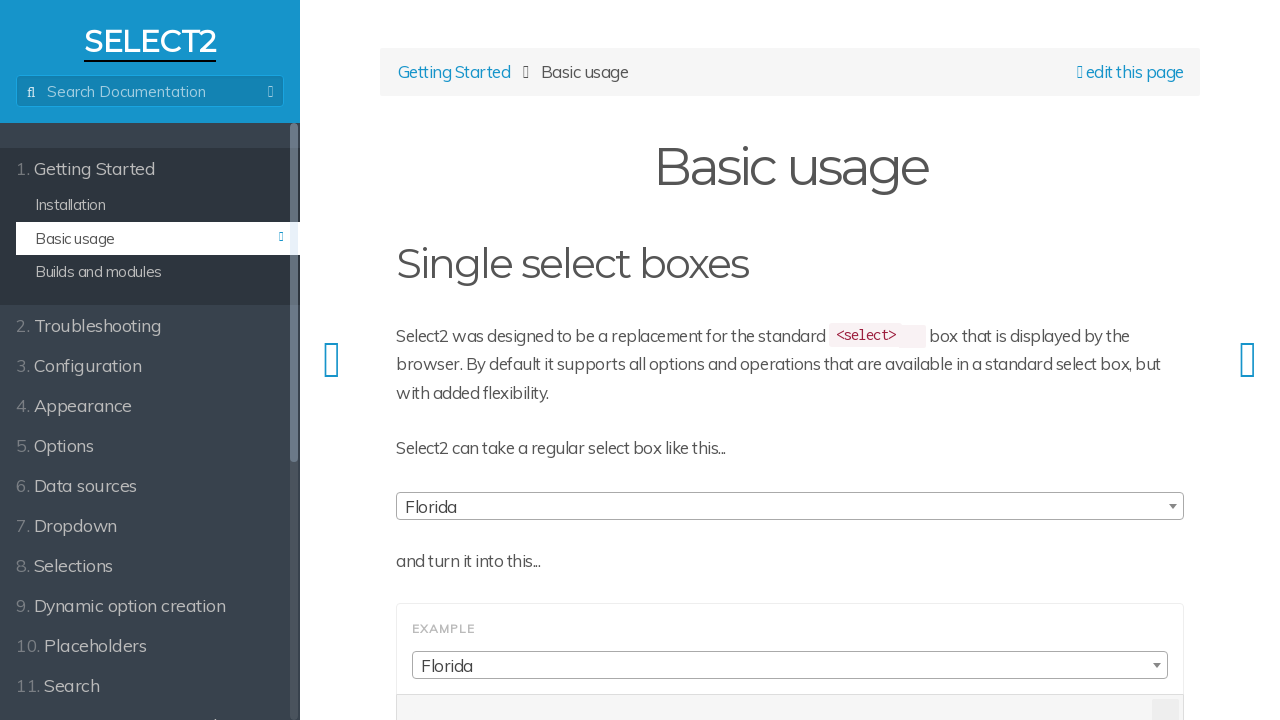